Tests dropdown selection functionality by selecting origin station (Bangalore) and destination station (Chennai) from flight booking dropdowns

Starting URL: https://rahulshettyacademy.com/dropdownsPractise/

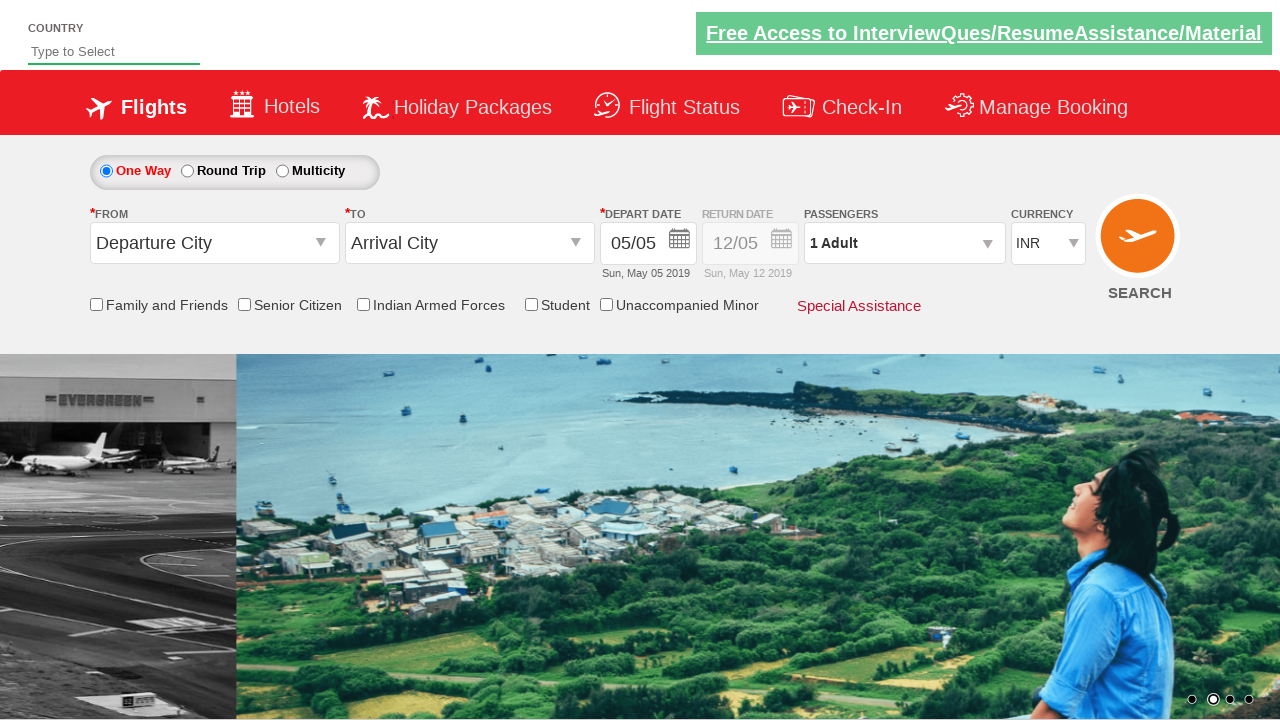

Clicked on origin station dropdown at (214, 243) on #ctl00_mainContent_ddl_originStation1_CTXT
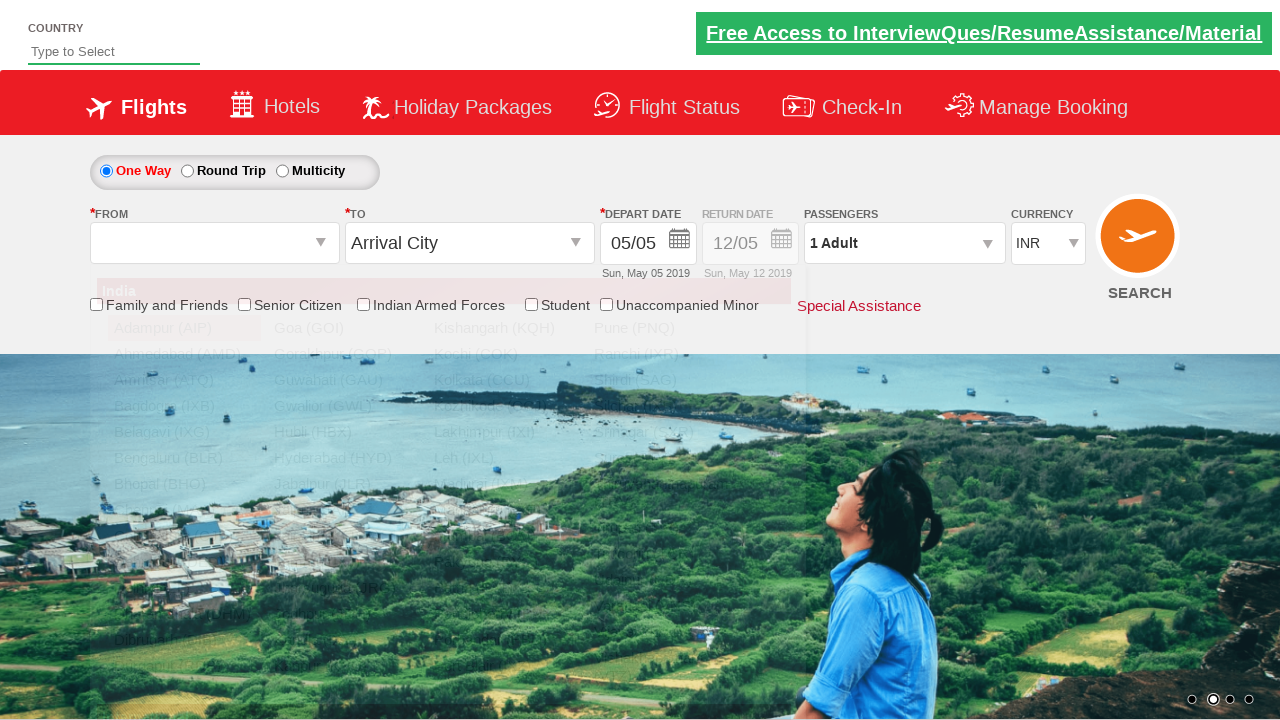

Selected Bangalore (BLR) as origin station at (184, 458) on a[value='BLR']
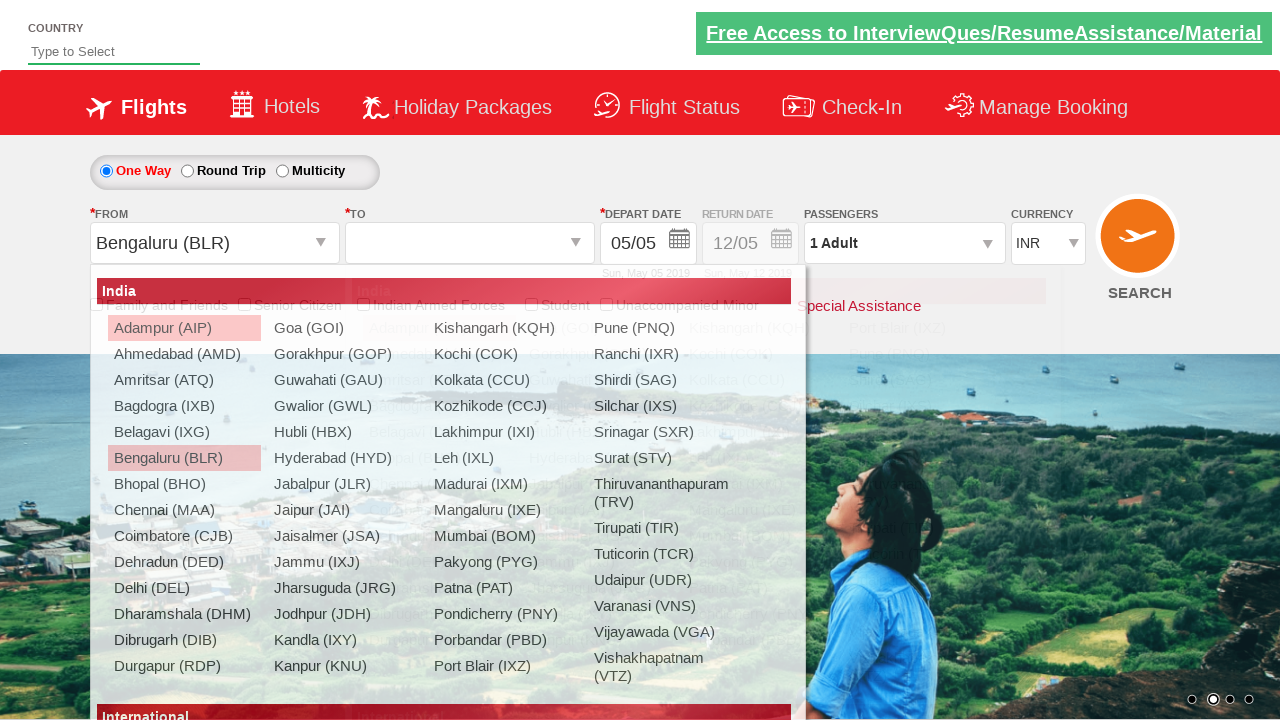

Waited for destination dropdown to be ready
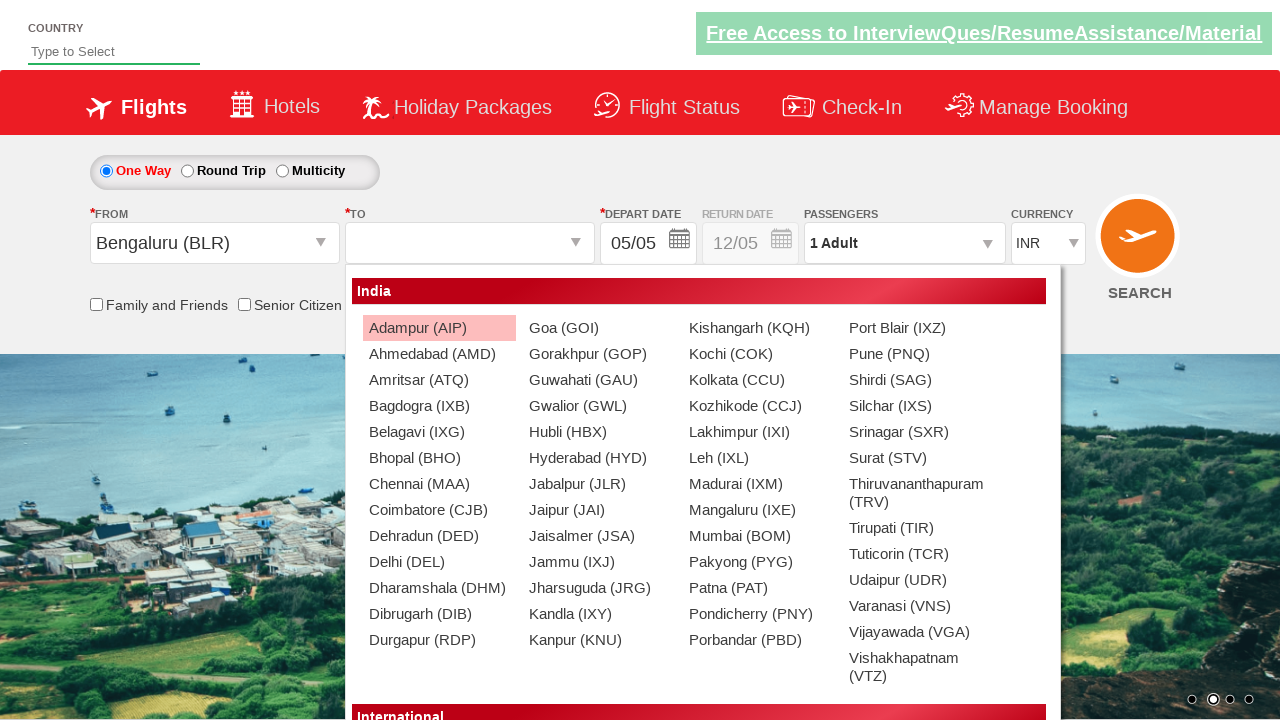

Selected Chennai (MAA) as destination station at (439, 484) on #ctl00_mainContent_ddl_destinationStation1_CTNR a[value='MAA']
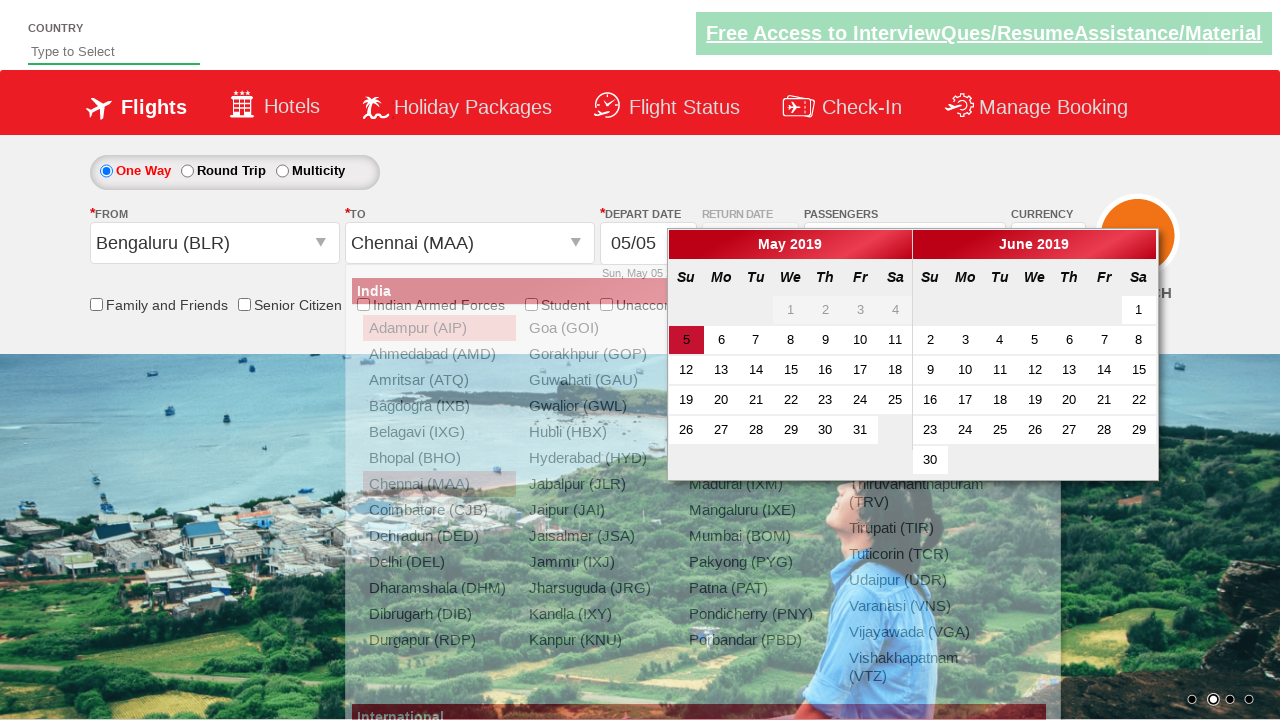

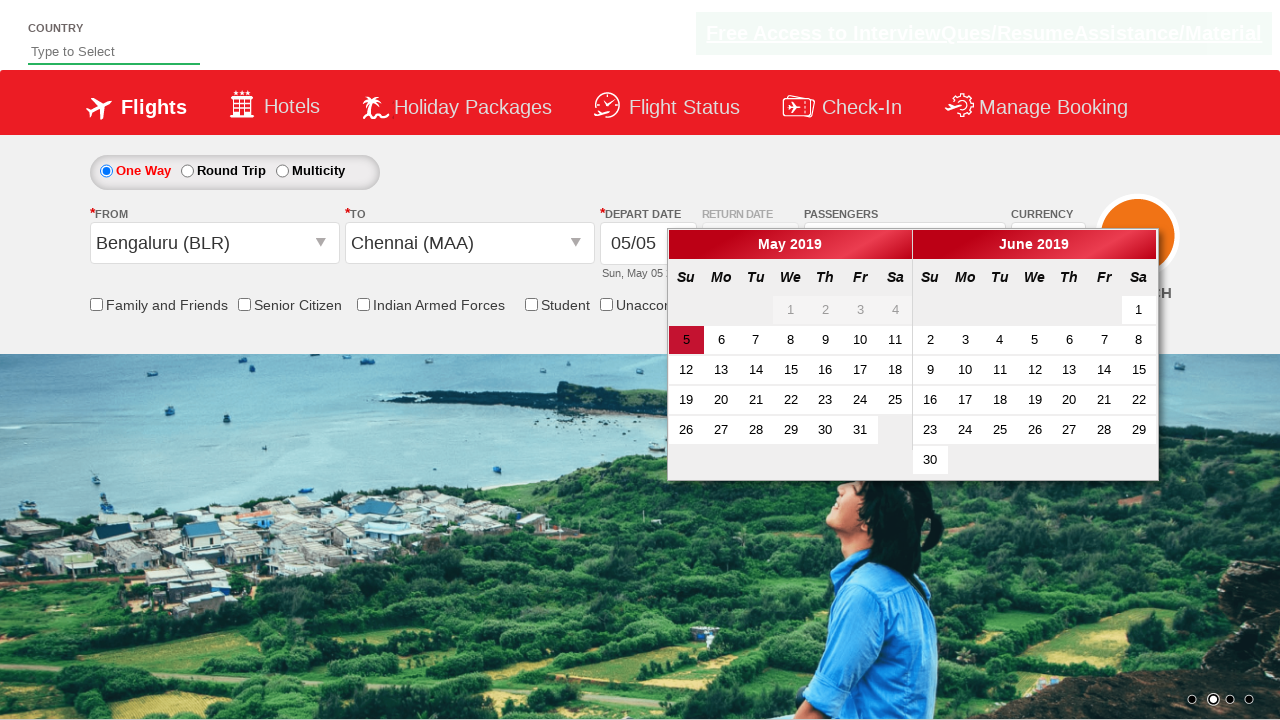